Tests different mouse button interactions including double-click and right-click on buttons

Starting URL: https://demoqa.com/buttons

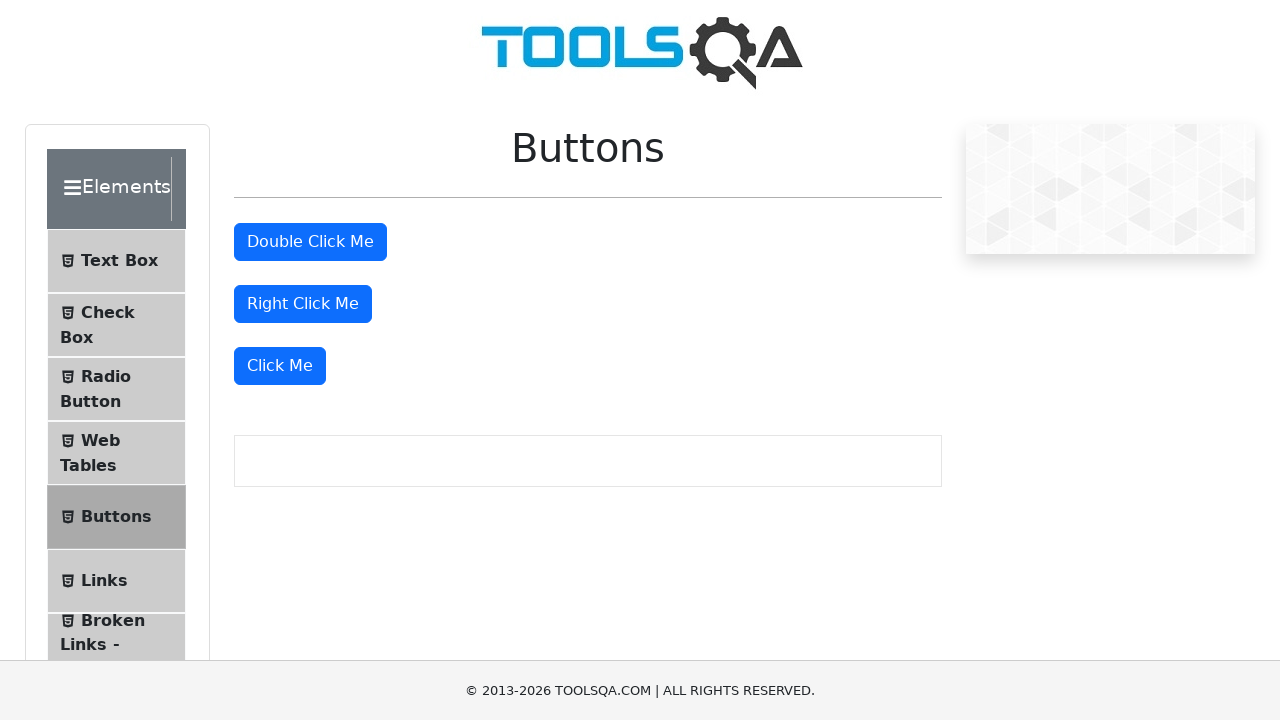

Located double-click button element
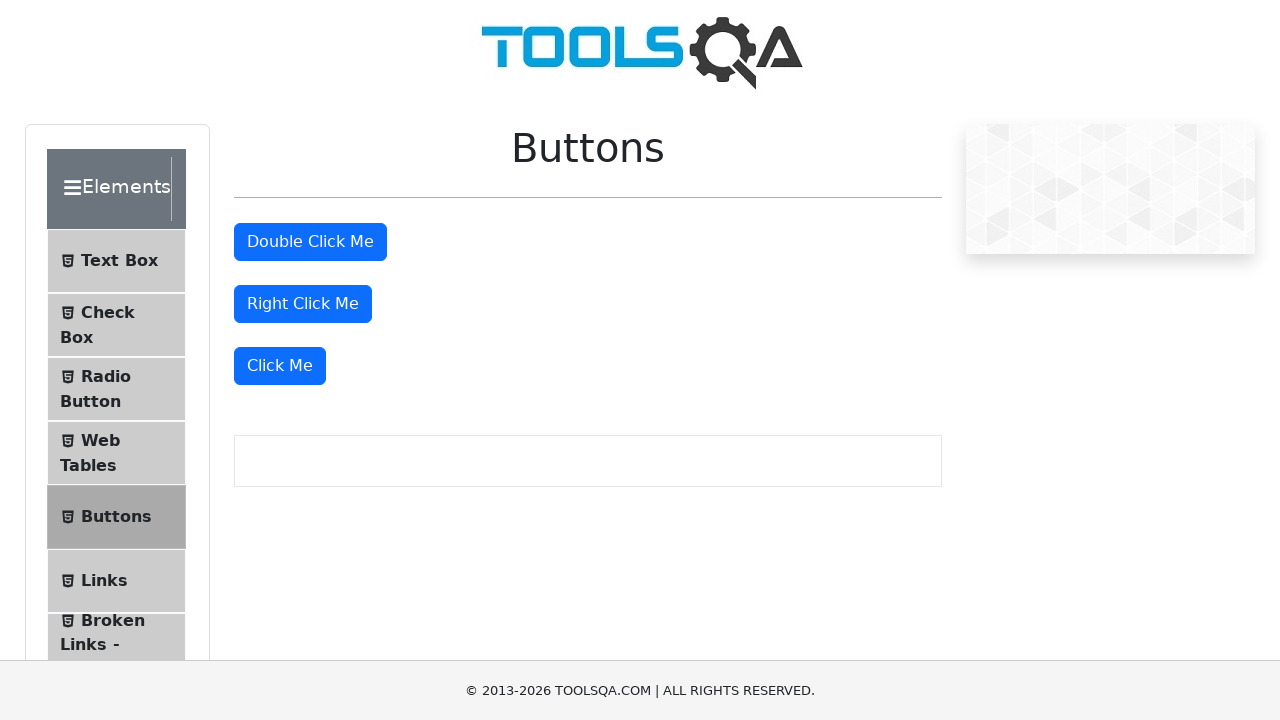

Performed double-click on double-click button at (310, 242) on xpath=//button[@id="doubleClickBtn"]
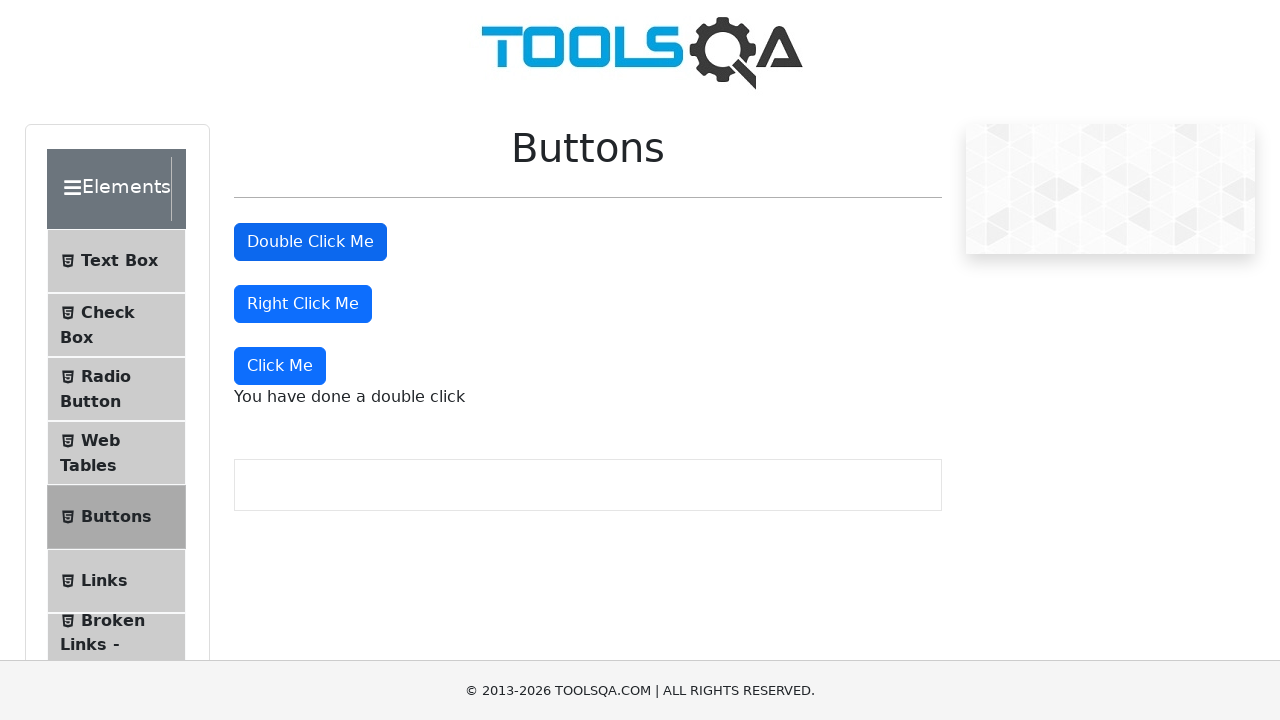

Located right-click button element
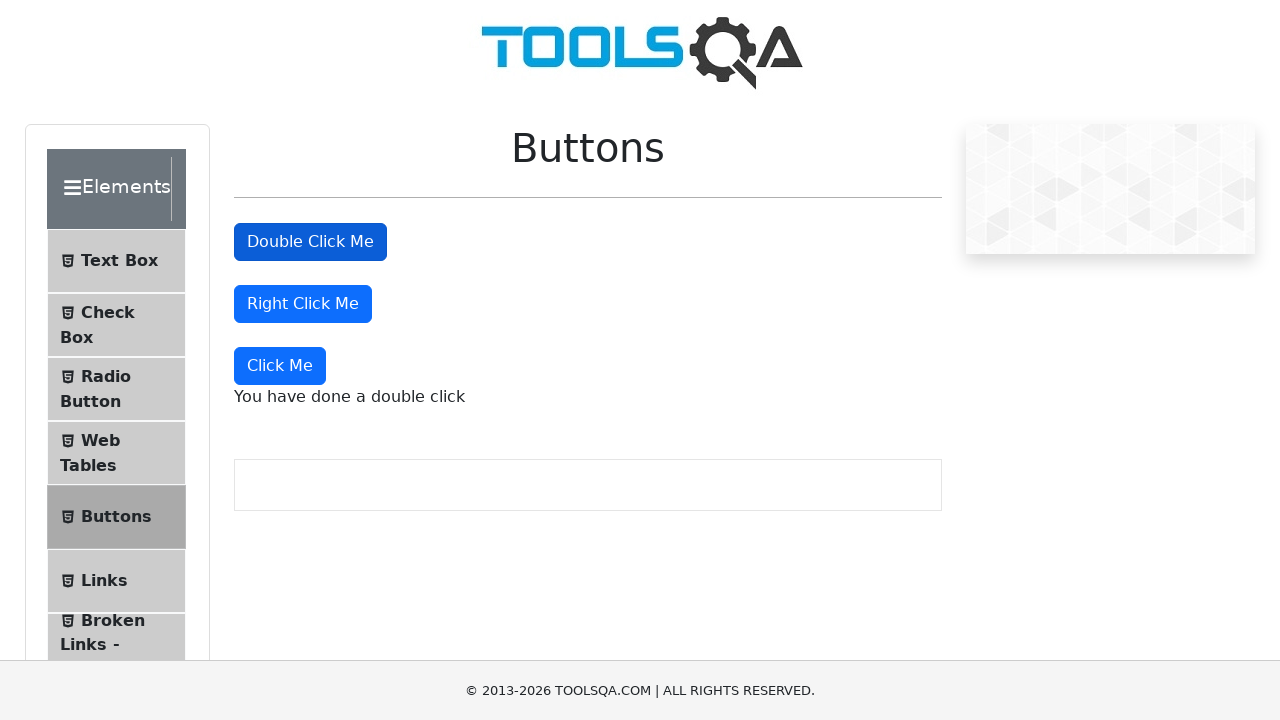

Performed right-click on right-click button at (303, 304) on xpath=//button[@id="rightClickBtn"]
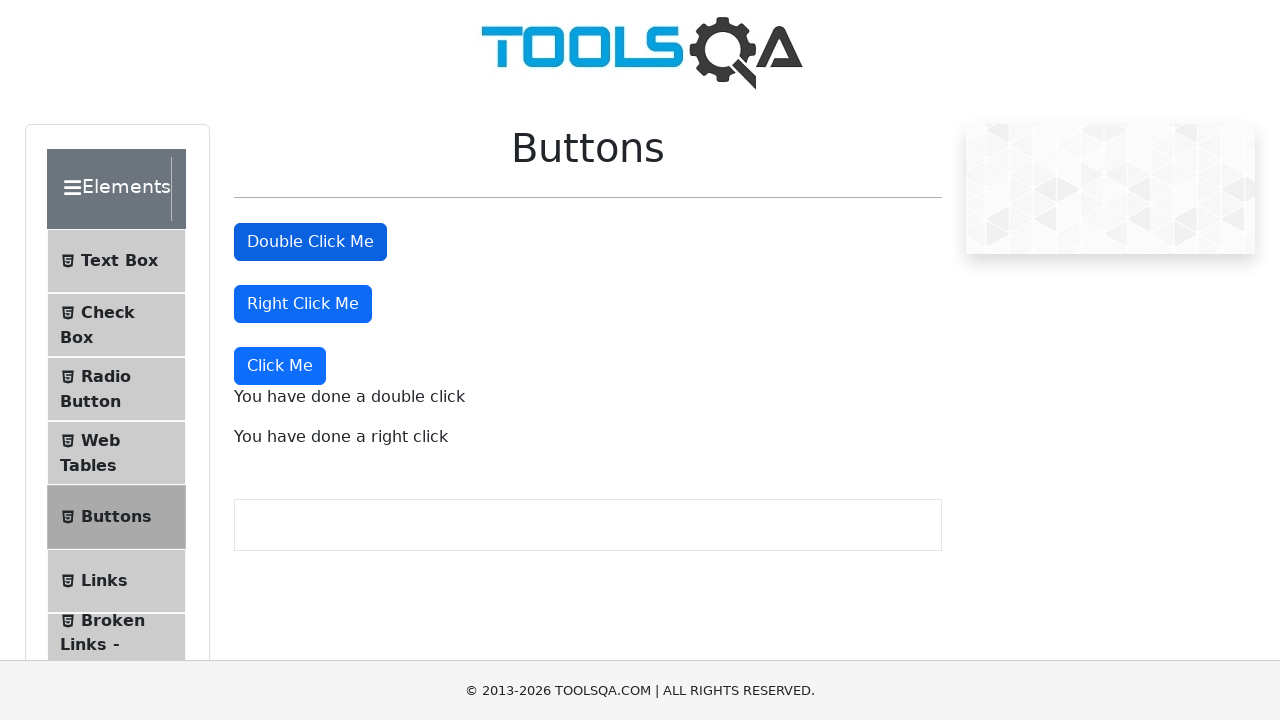

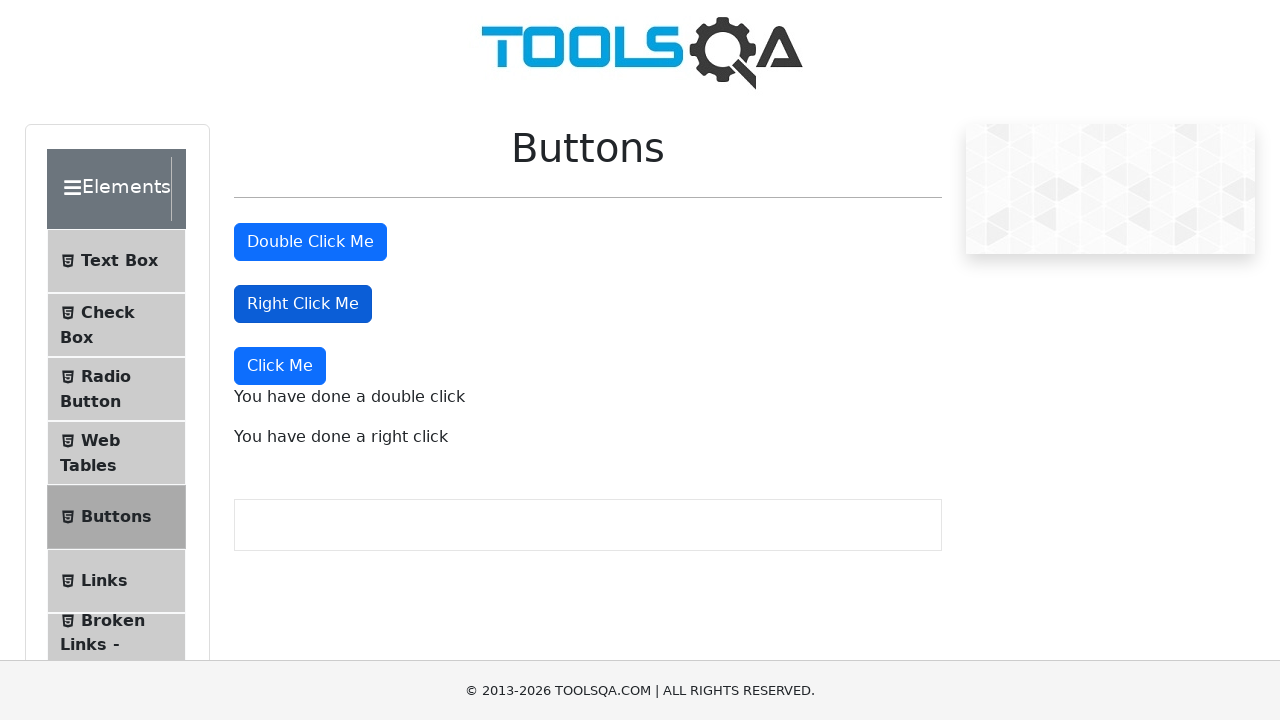